Navigates to a web tables practice page and verifies that the table with rows and columns is properly loaded and accessible.

Starting URL: https://www.tutorialspoint.com/selenium/practice/webtables.php

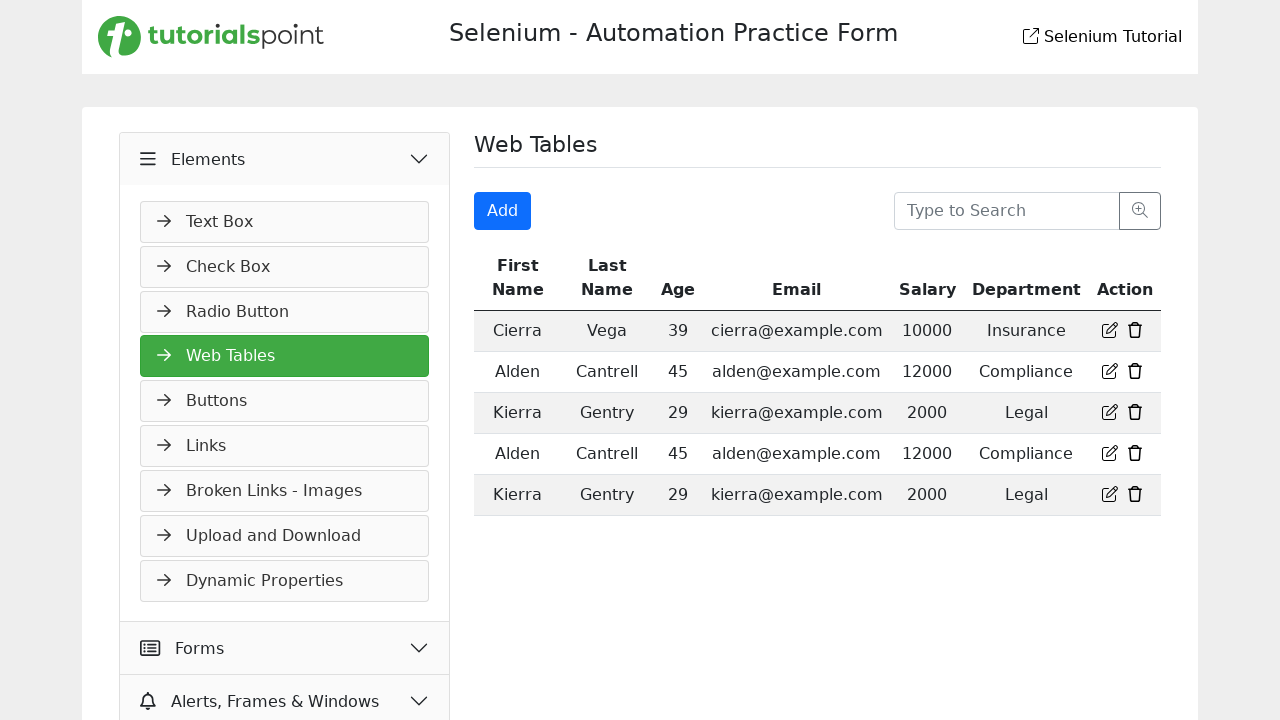

Navigated to web tables practice page
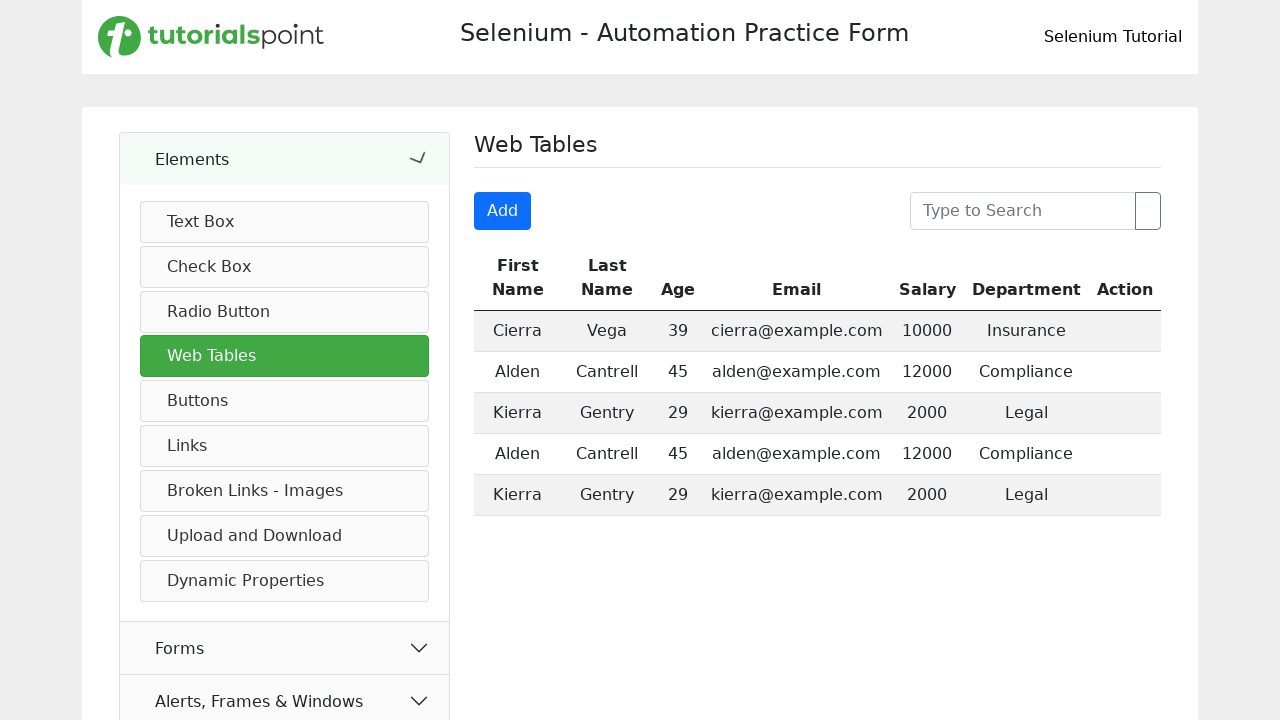

Web table loaded and selector found
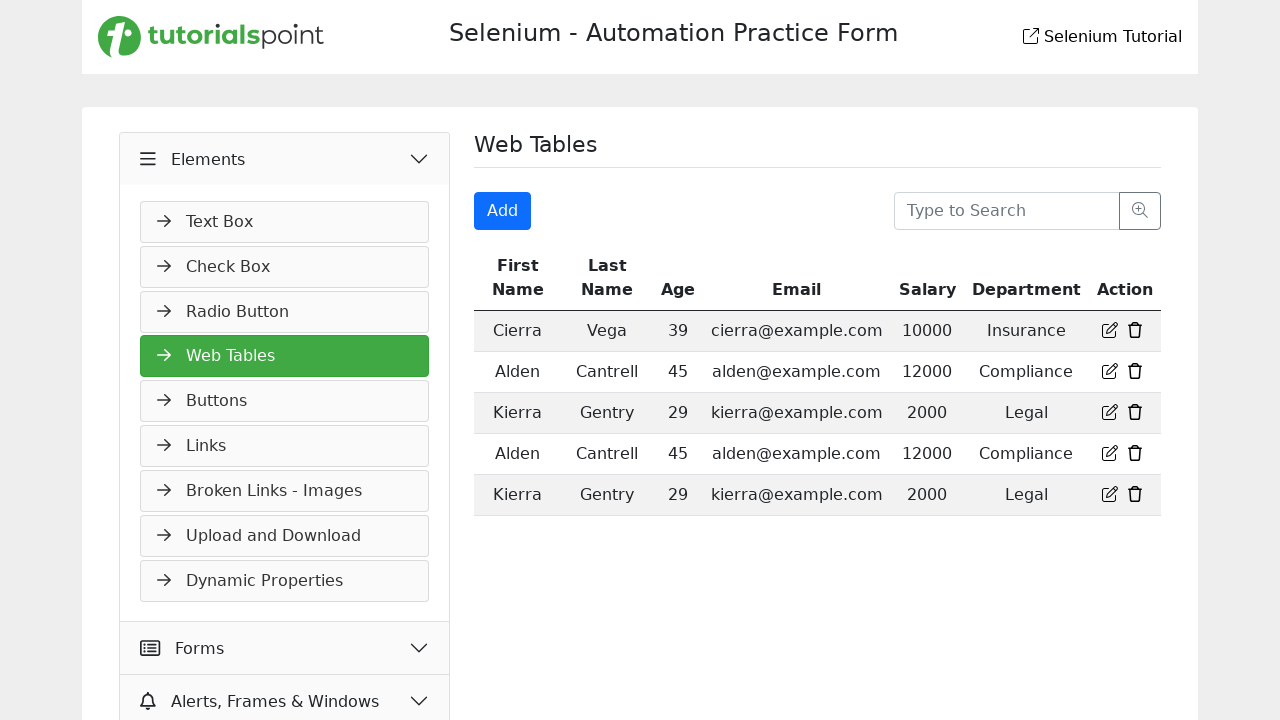

Located the web table element
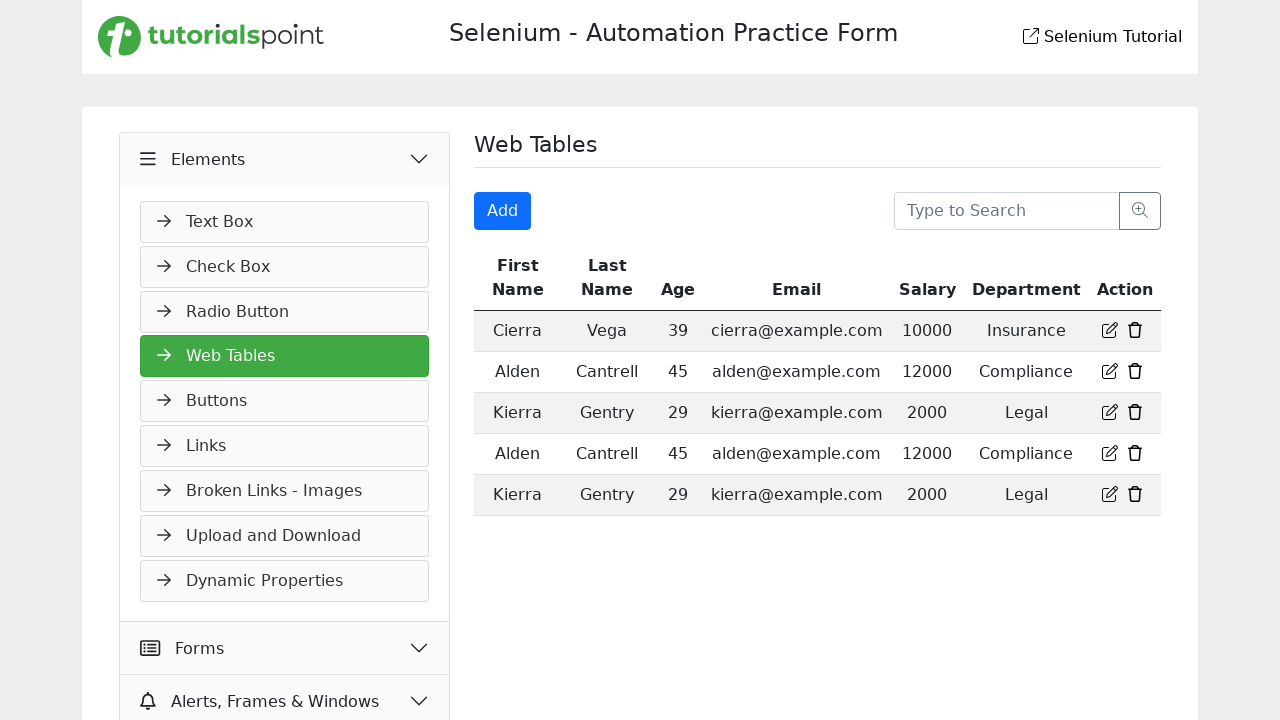

Located all table rows
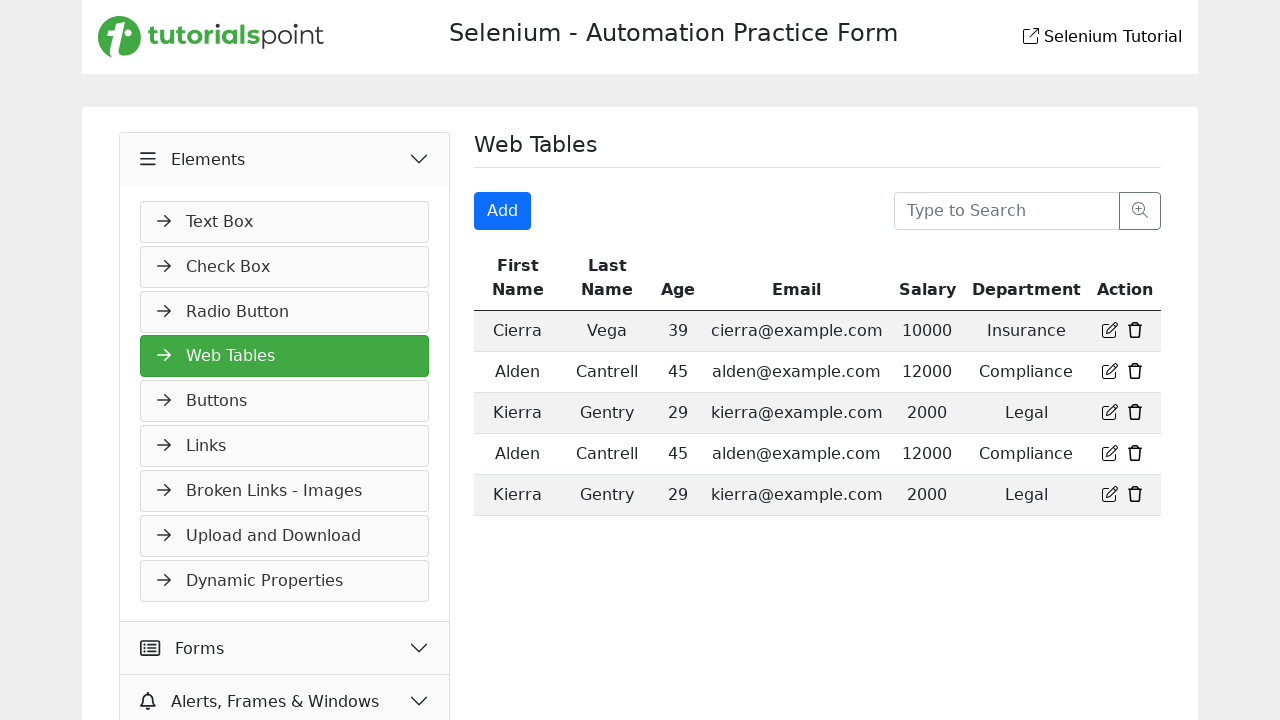

Verified table has more than one row (header + data rows)
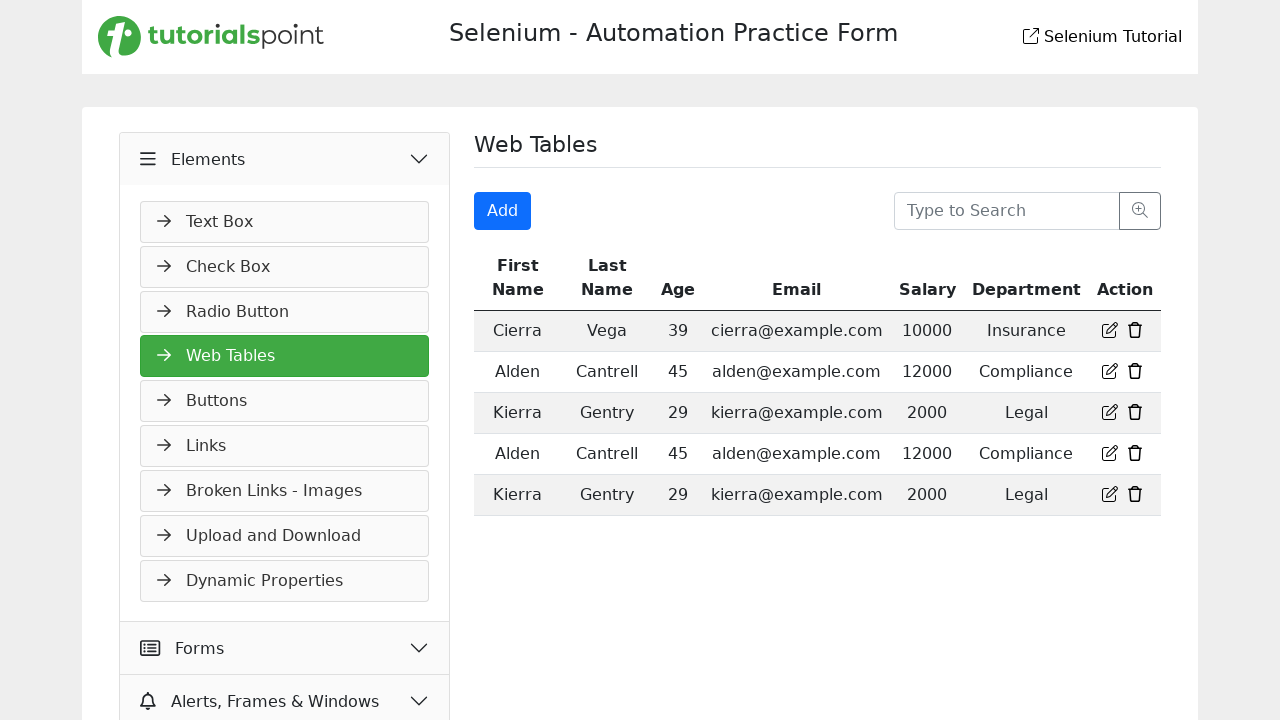

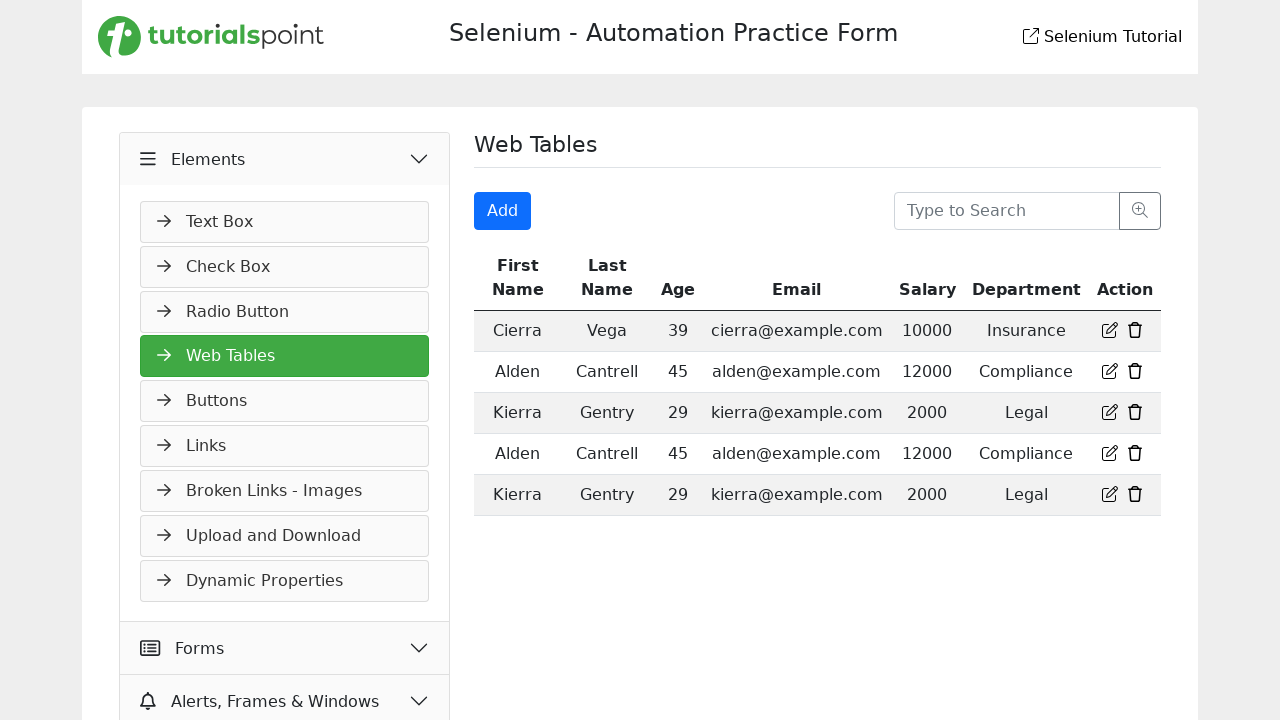